Tests marking individual todo items as complete

Starting URL: https://demo.playwright.dev/todomvc

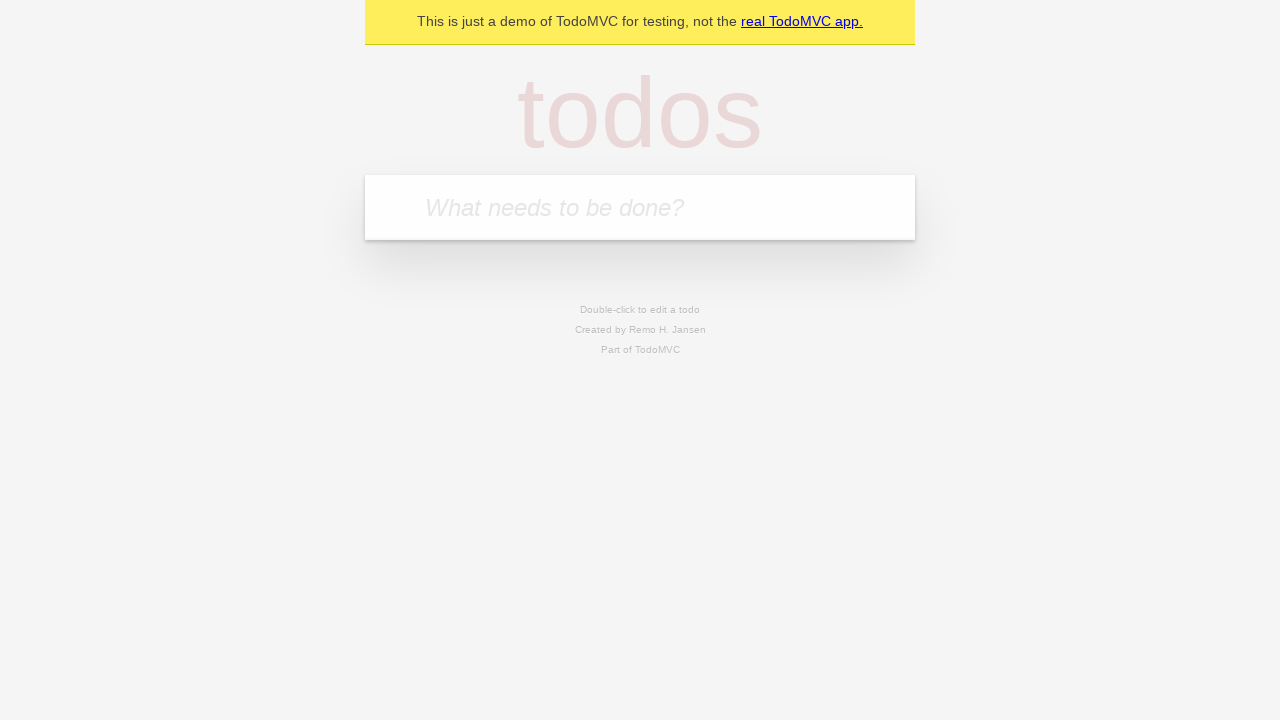

Filled new todo input with 'buy some cheese' on .new-todo
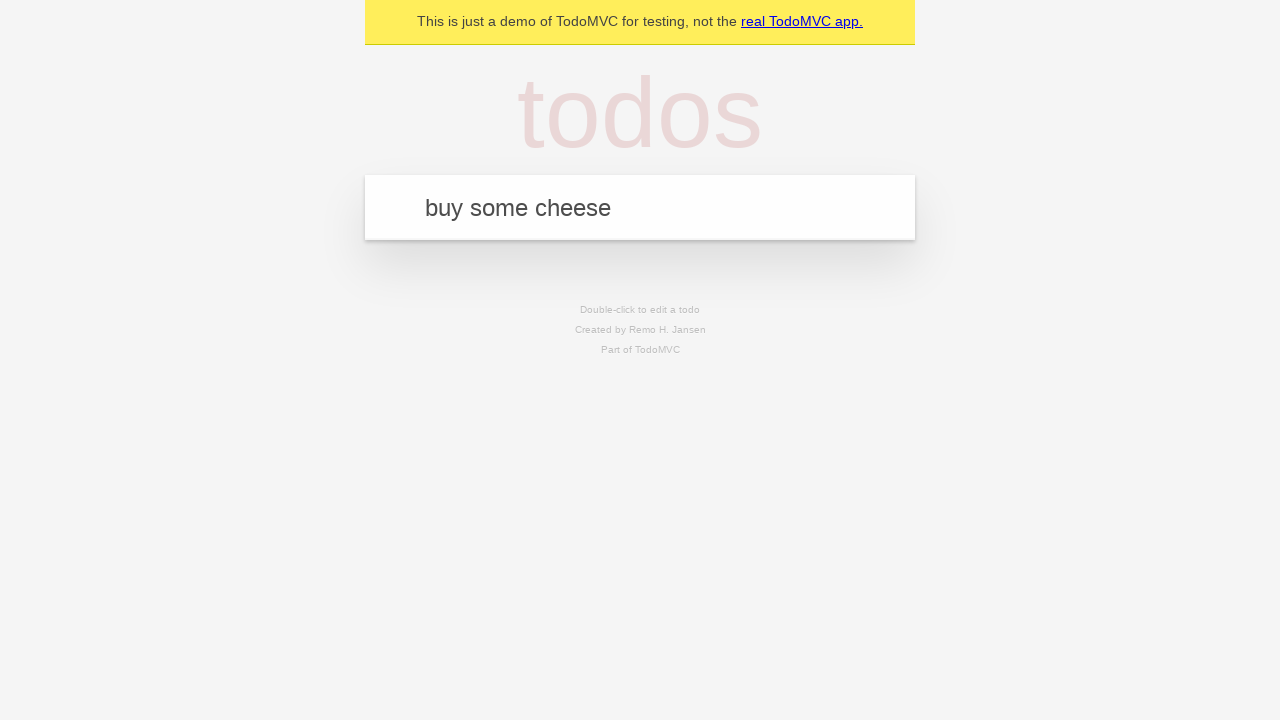

Pressed Enter to create first todo item on .new-todo
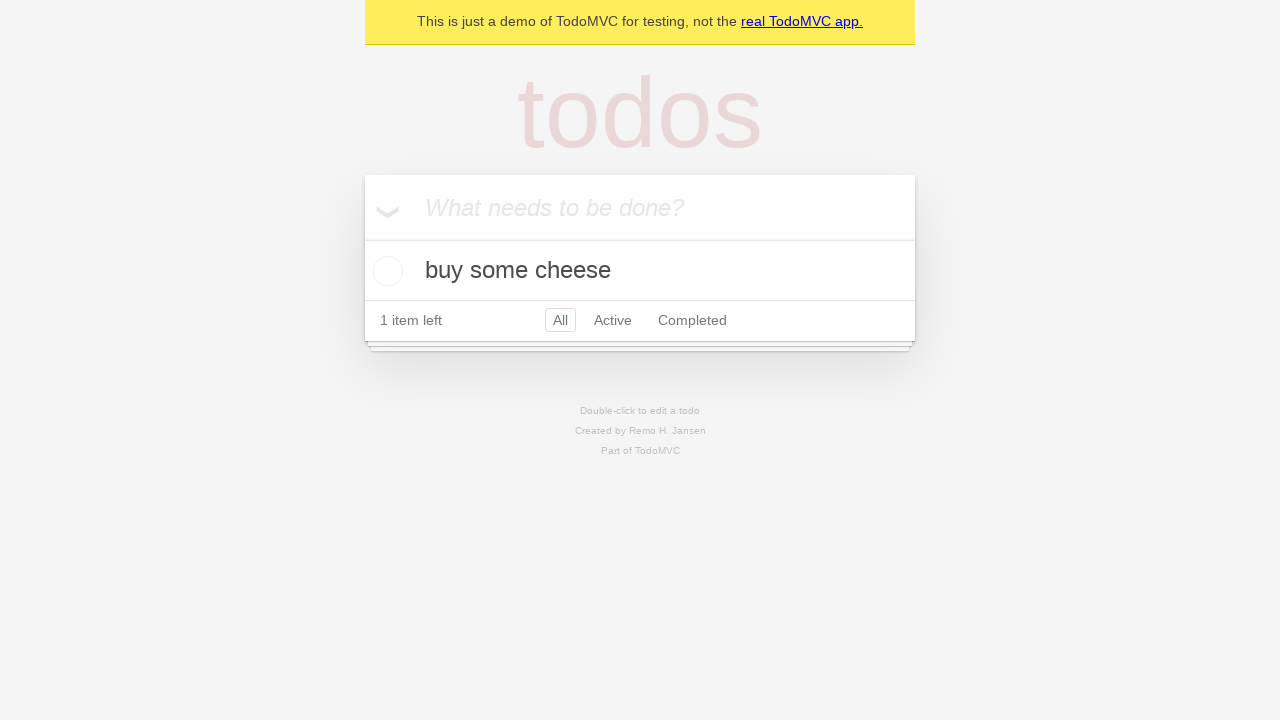

Filled new todo input with 'feed the cat' on .new-todo
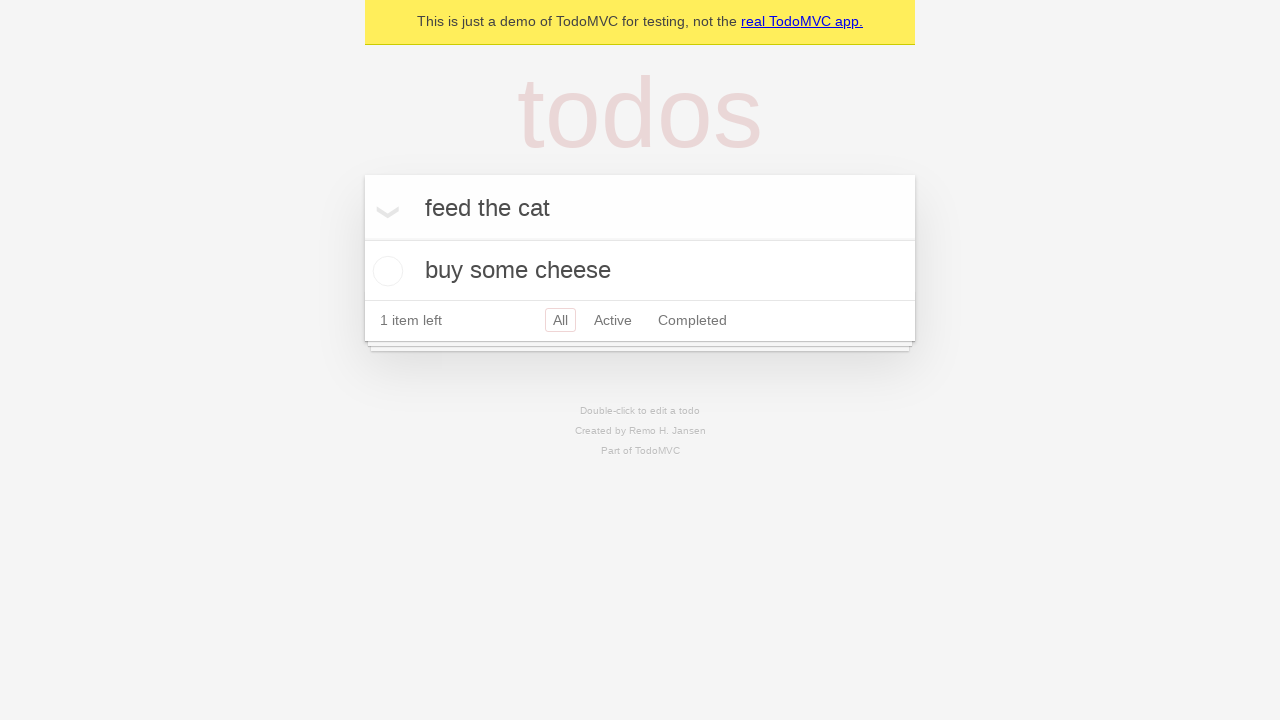

Pressed Enter to create second todo item on .new-todo
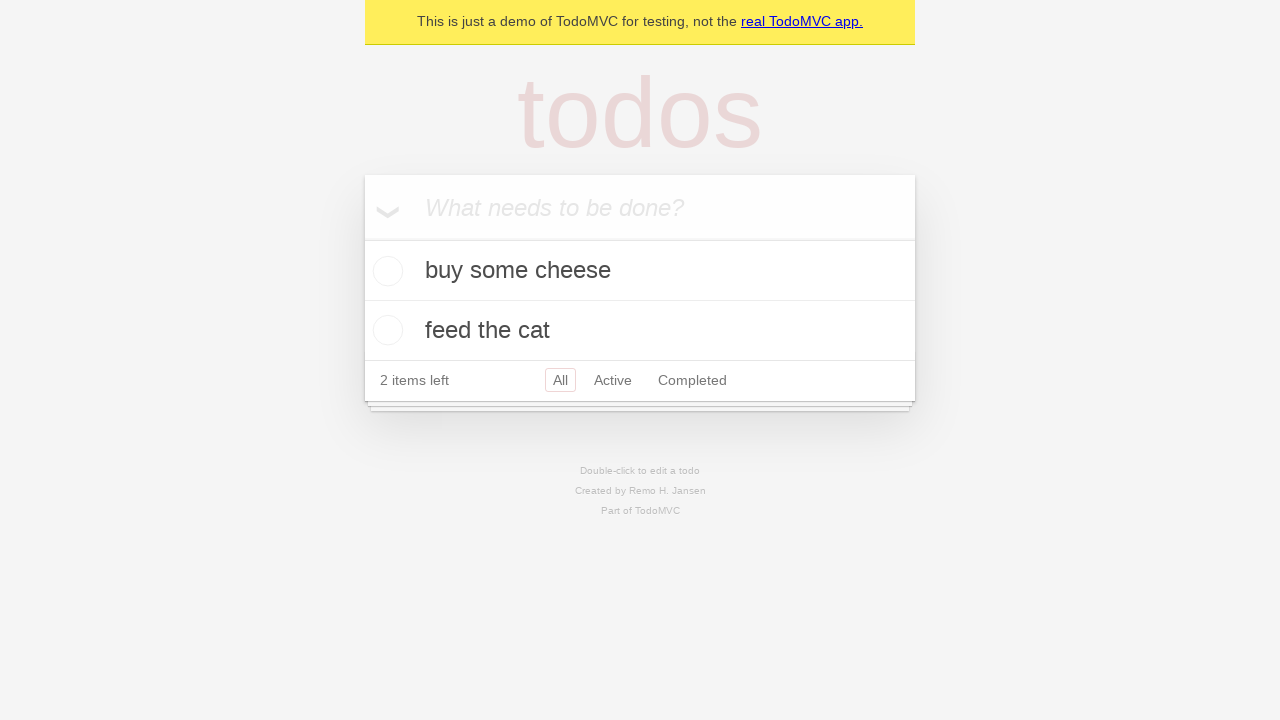

Waited for second todo item to appear in the list
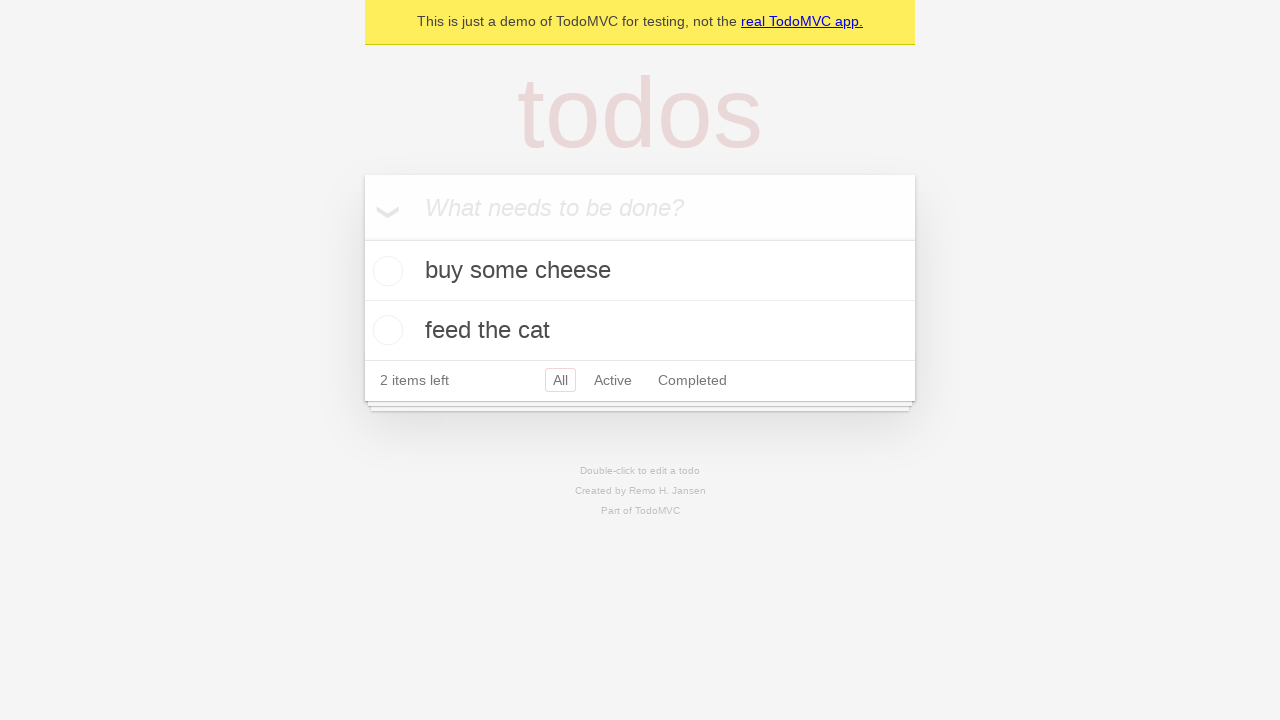

Marked first todo item as complete at (385, 271) on .todo-list li >> nth=0 >> .toggle
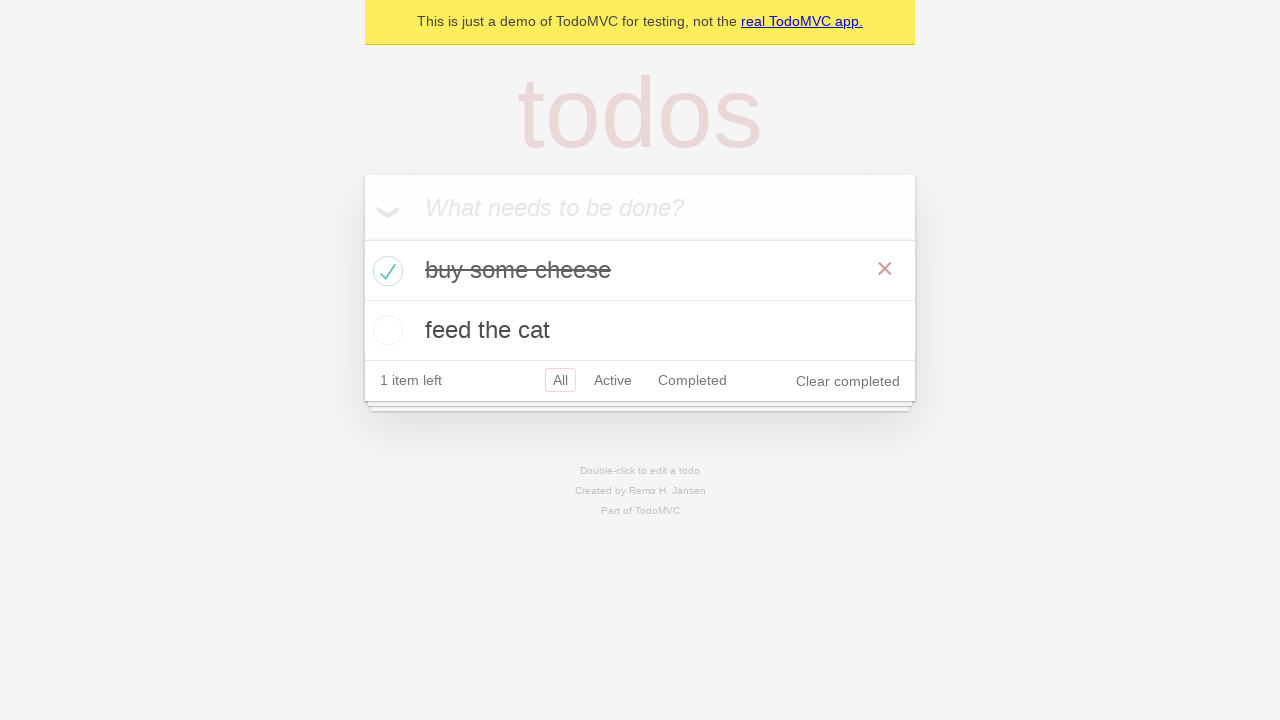

Marked second todo item as complete at (385, 330) on .todo-list li >> nth=1 >> .toggle
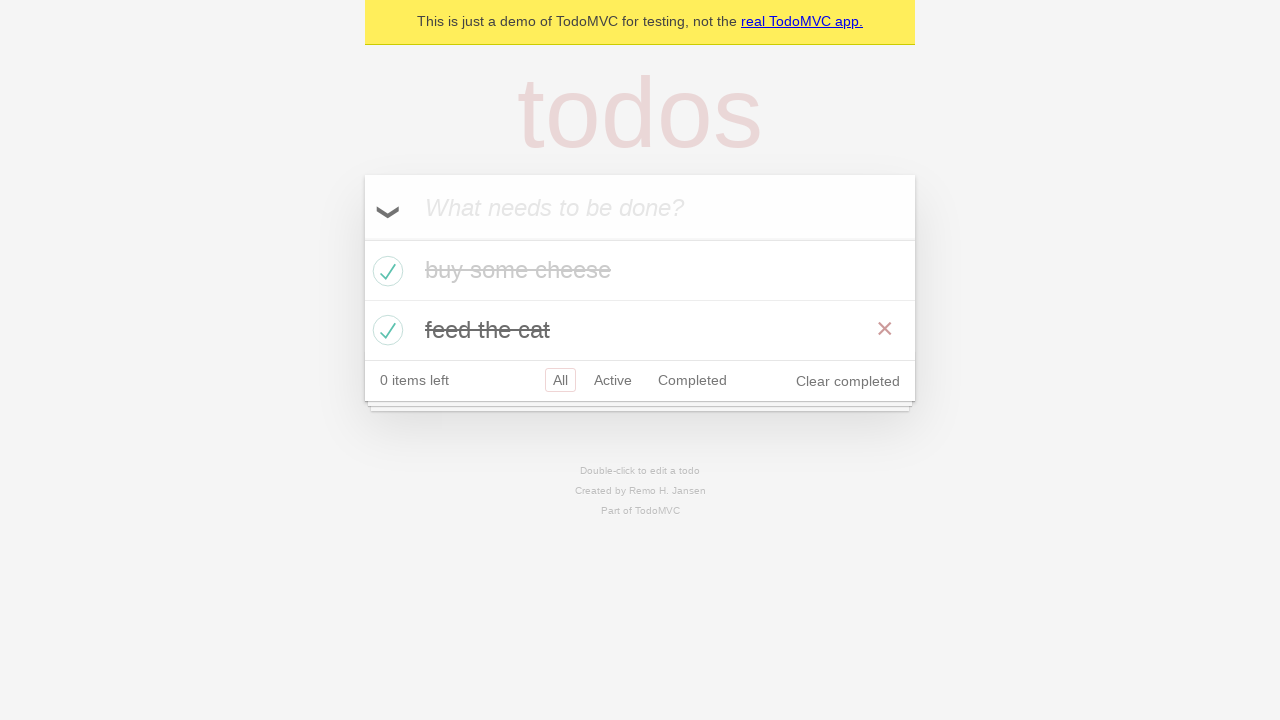

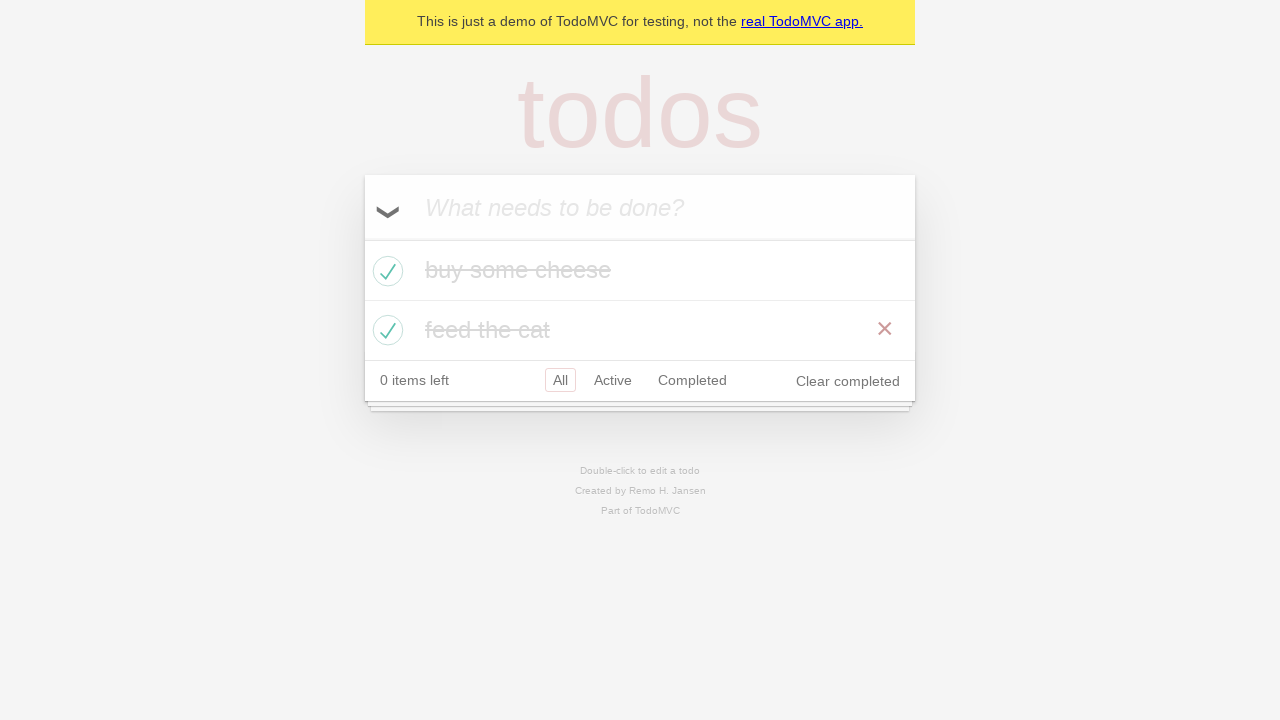